Tests marking all todo items as completed using the toggle-all checkbox

Starting URL: https://demo.playwright.dev/todomvc

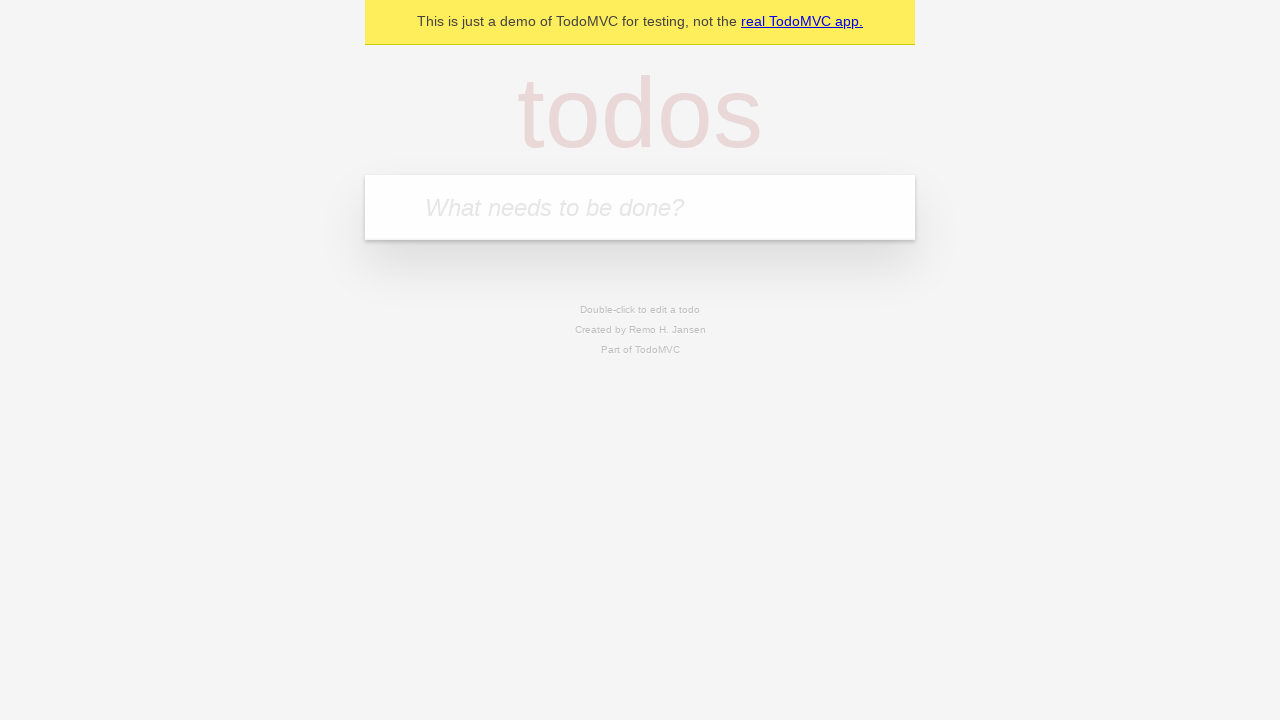

Filled new todo field with 'buy some cheese' on .new-todo
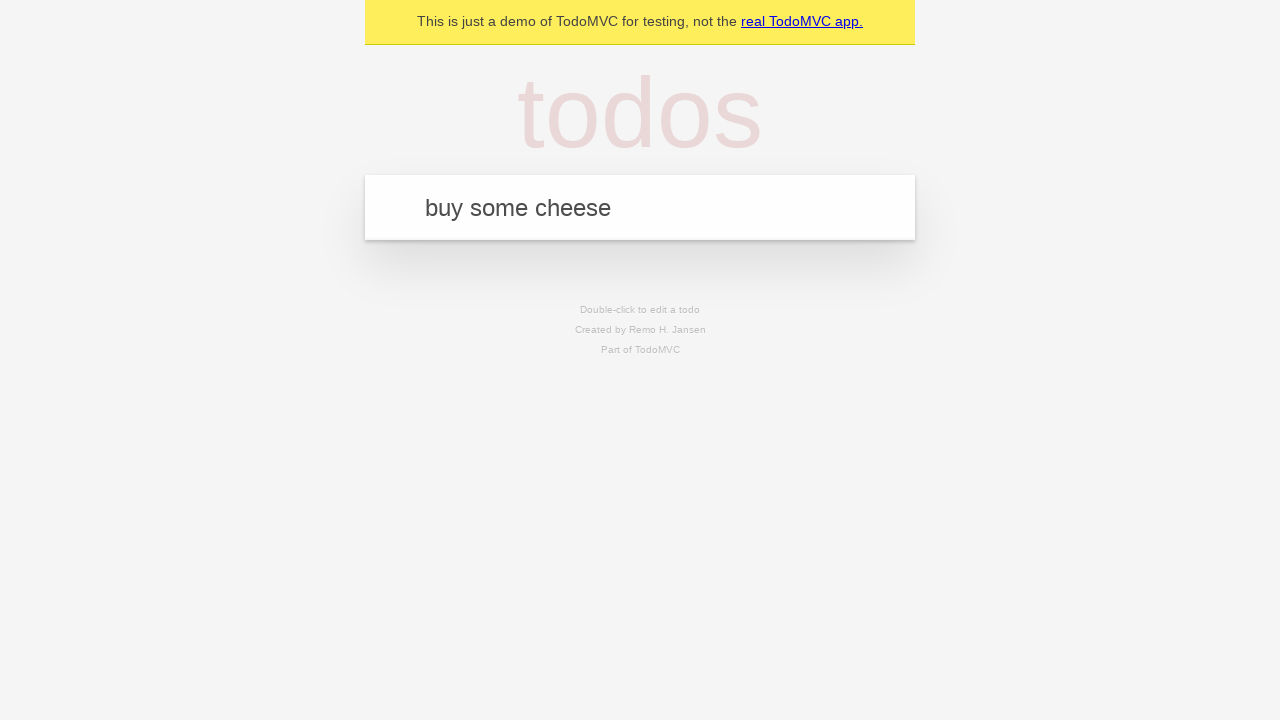

Pressed Enter to add first todo item on .new-todo
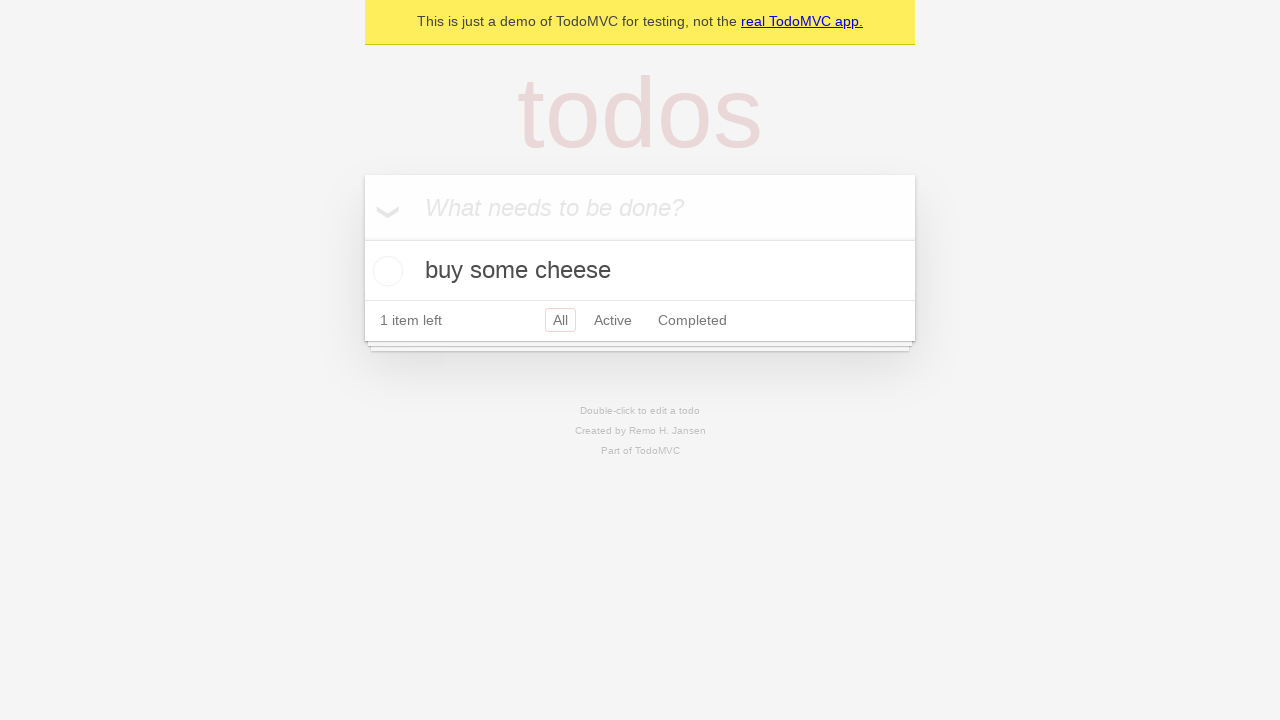

Filled new todo field with 'feed the cat' on .new-todo
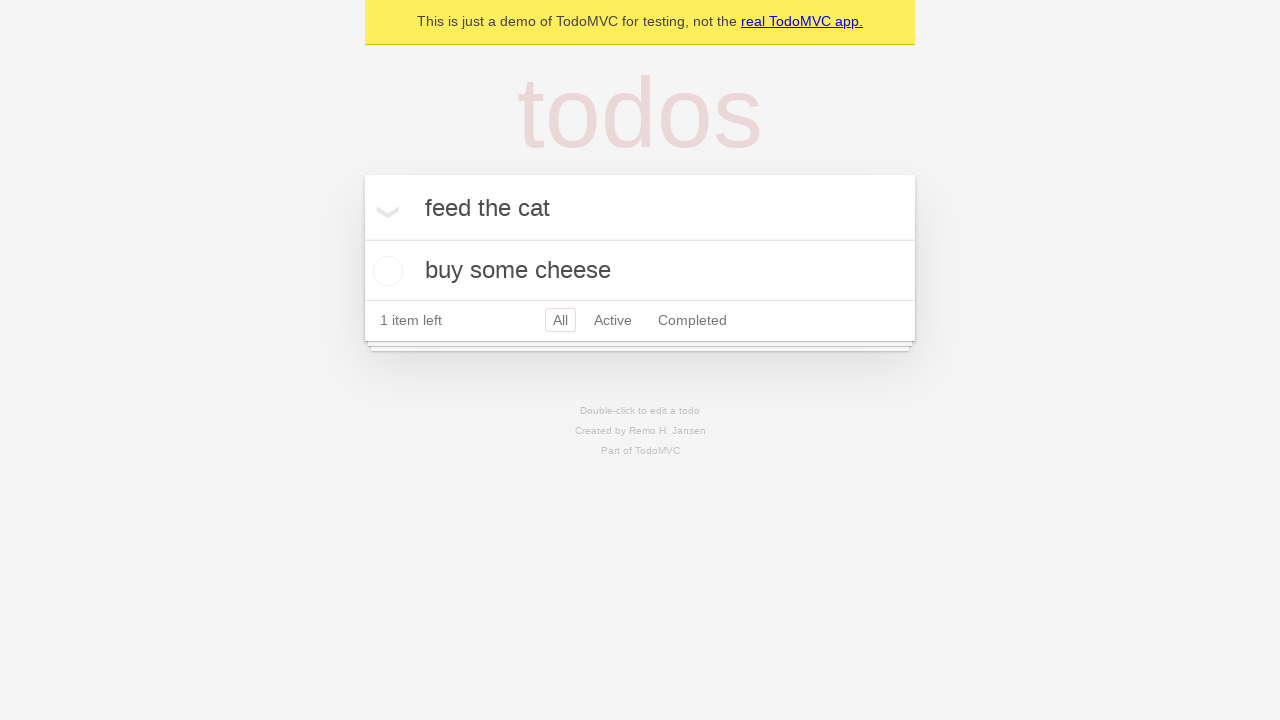

Pressed Enter to add second todo item on .new-todo
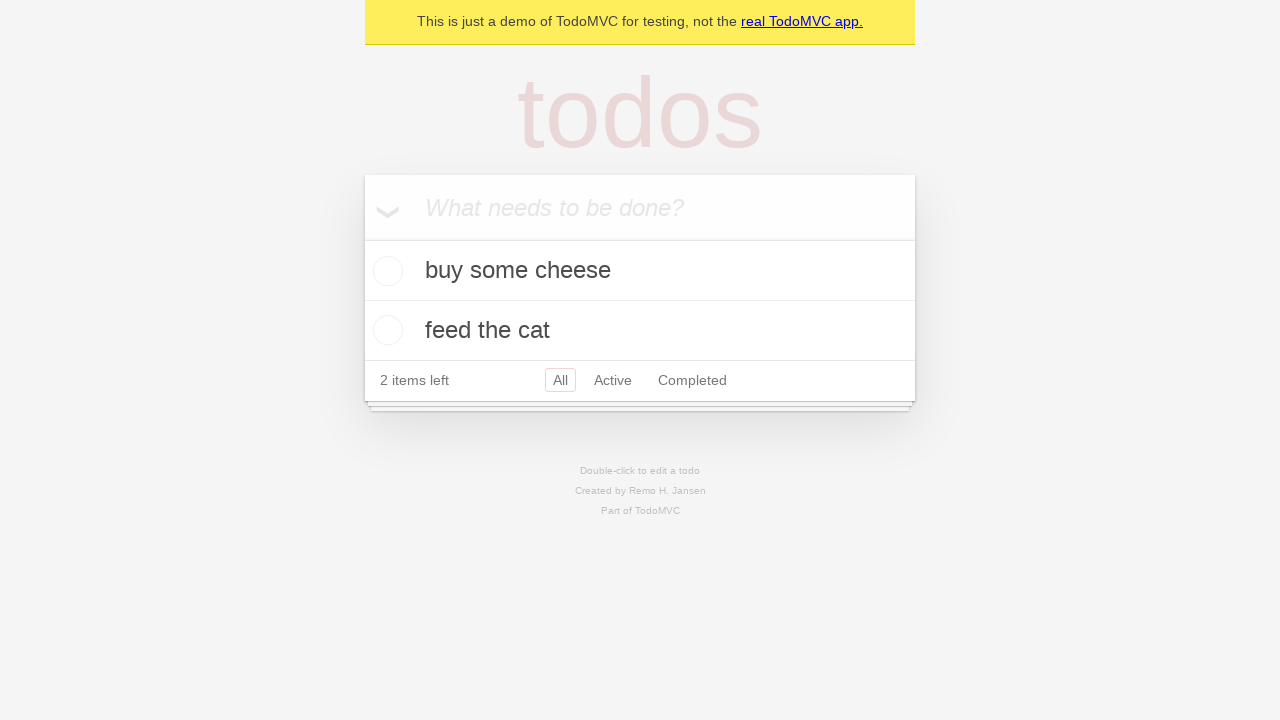

Filled new todo field with 'book a doctors appointment' on .new-todo
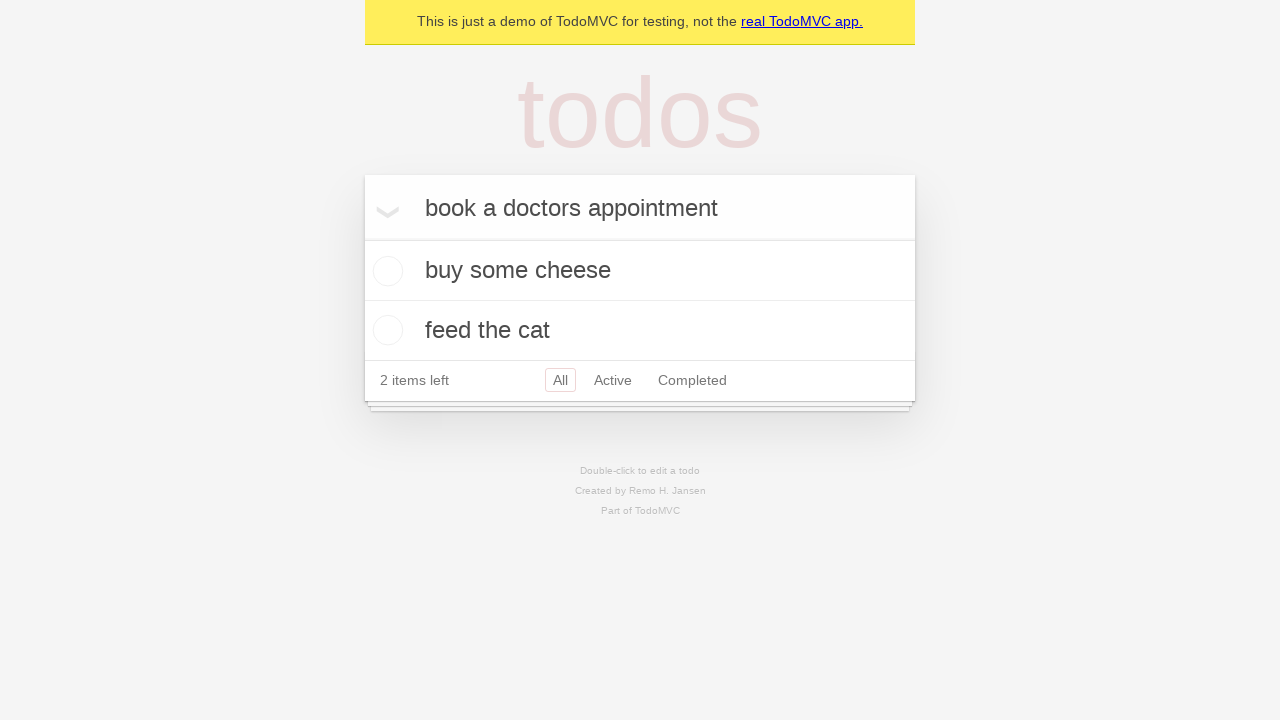

Pressed Enter to add third todo item on .new-todo
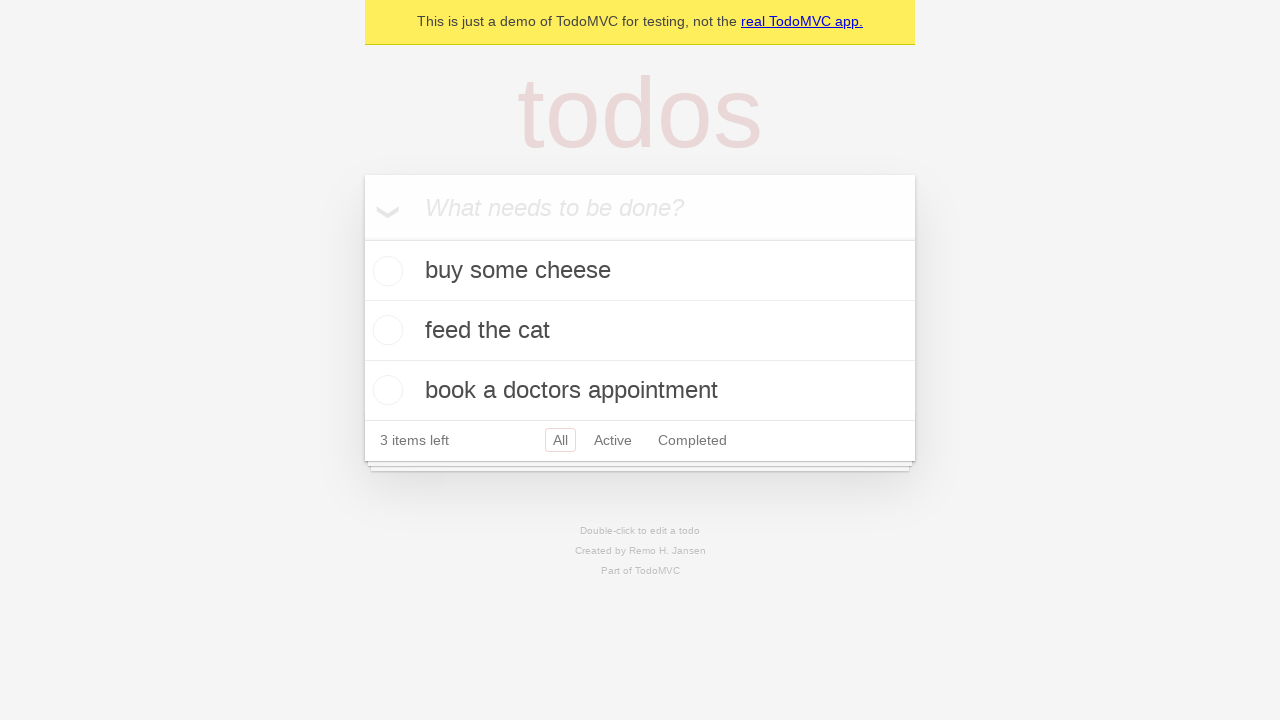

Clicked toggle-all checkbox to mark all items as completed at (362, 238) on .toggle-all
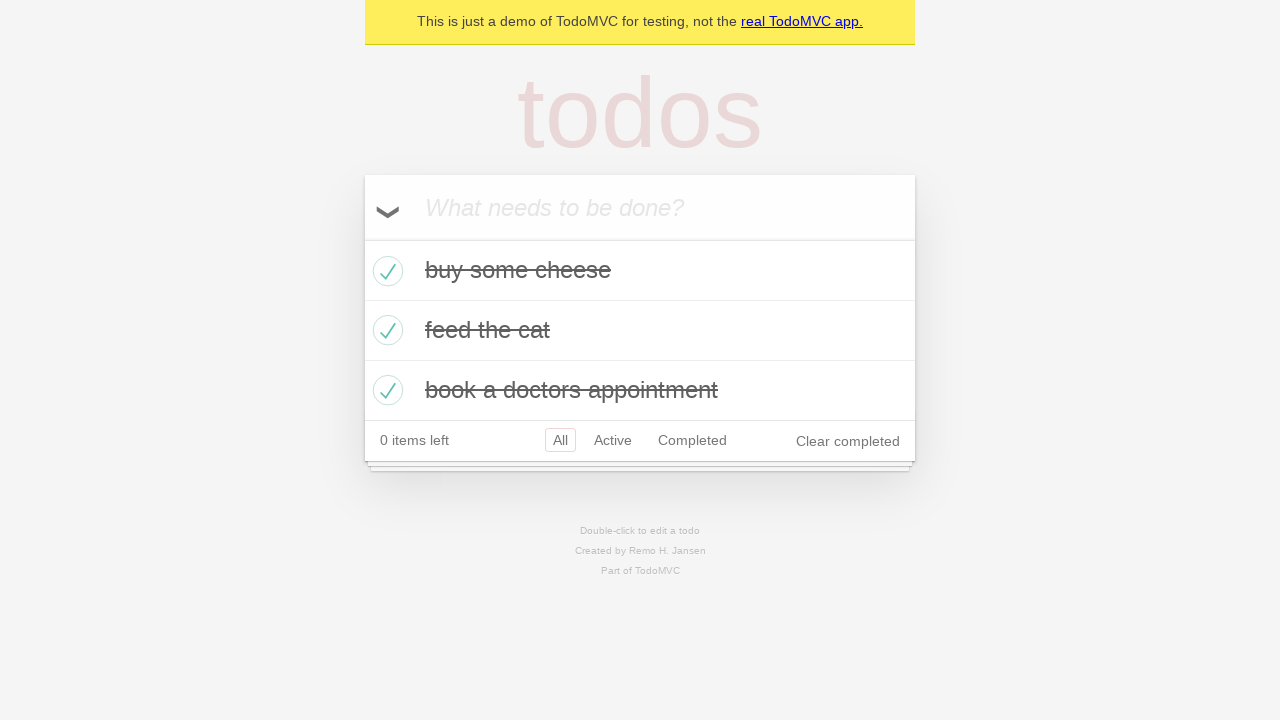

Verified that todo items are marked as completed
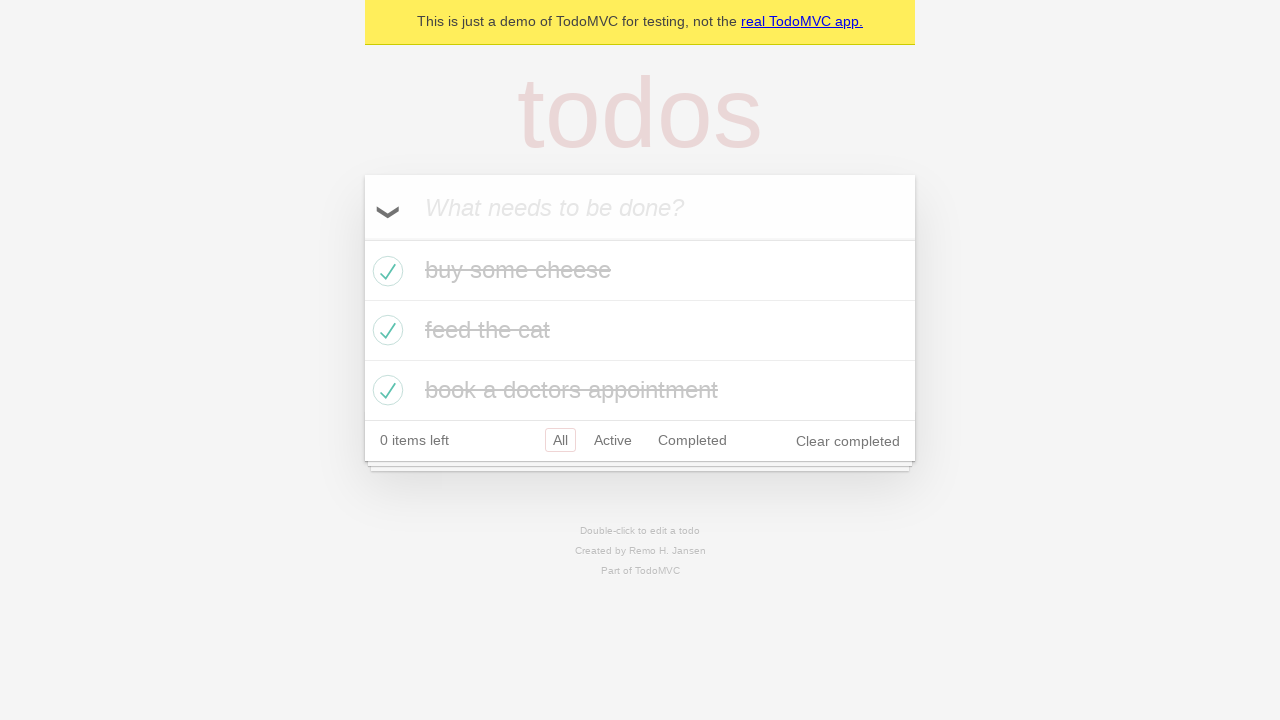

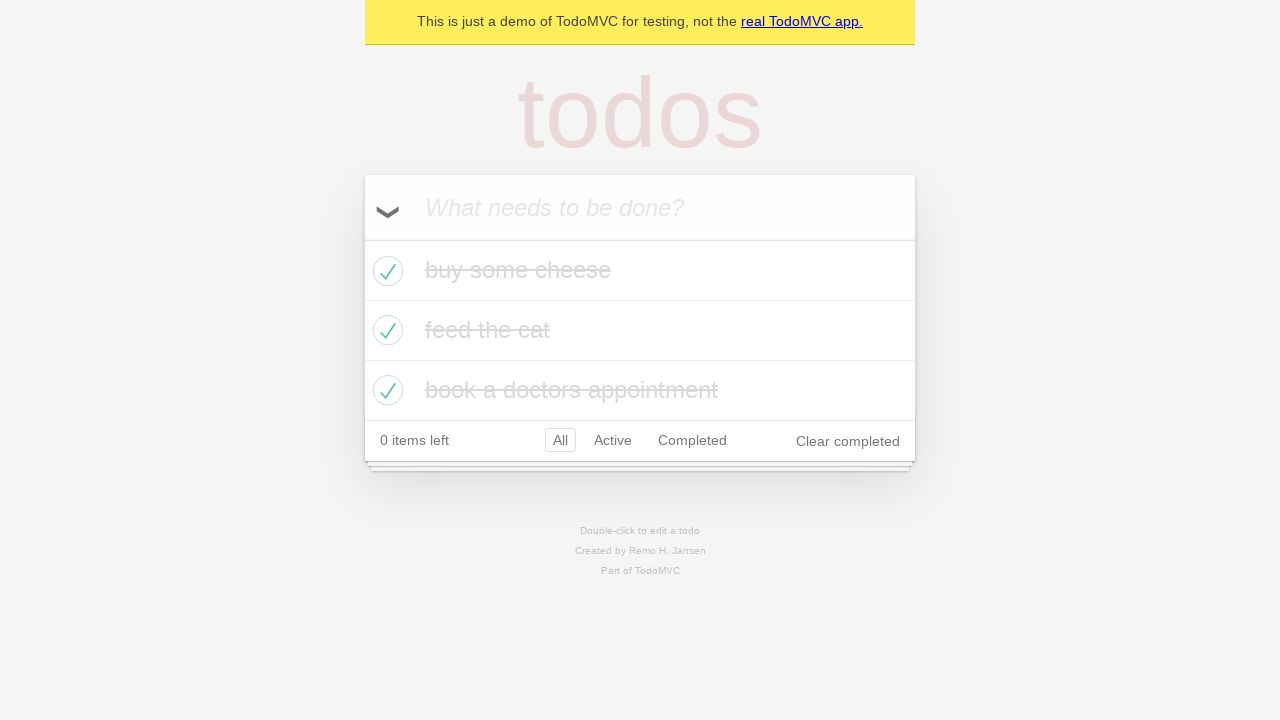